Tests keyboard actions by typing text into a firstname field while holding the Shift key to produce uppercase text

Starting URL: https://awesomeqa.com/practice.html

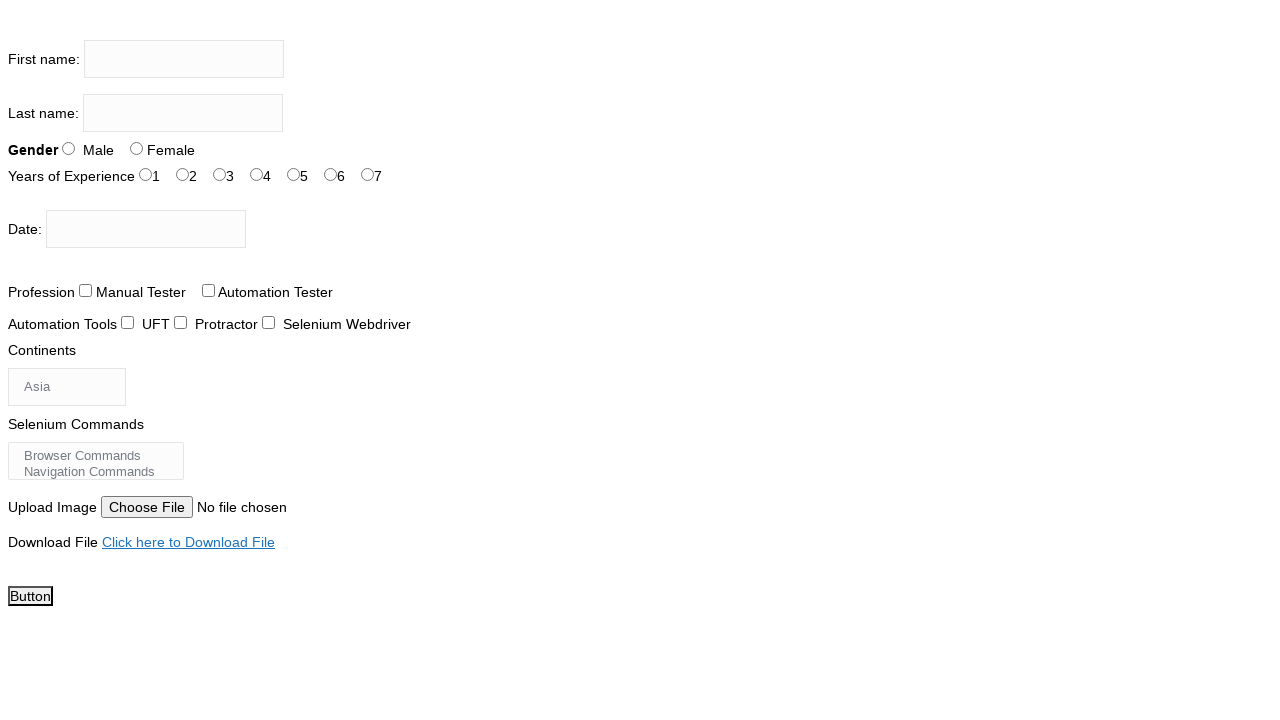

Filled firstname field with 'THE ROHIT SAHU' in uppercase on input[name='firstname']
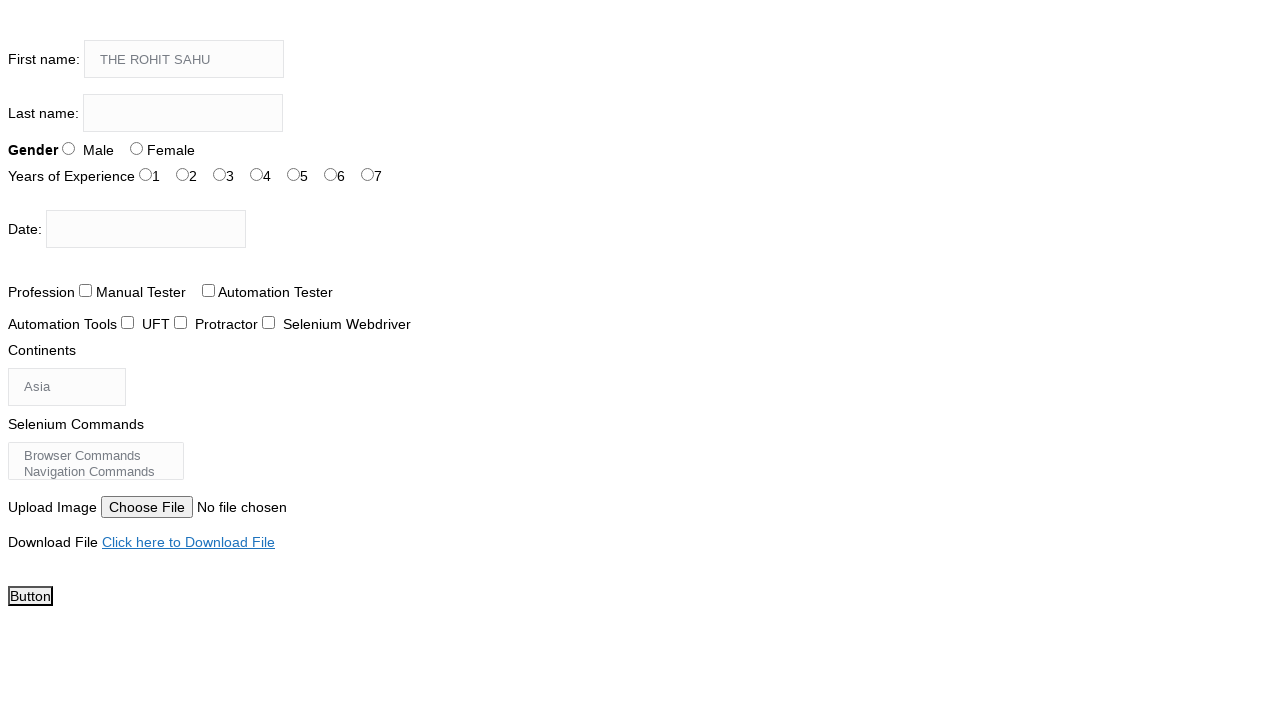

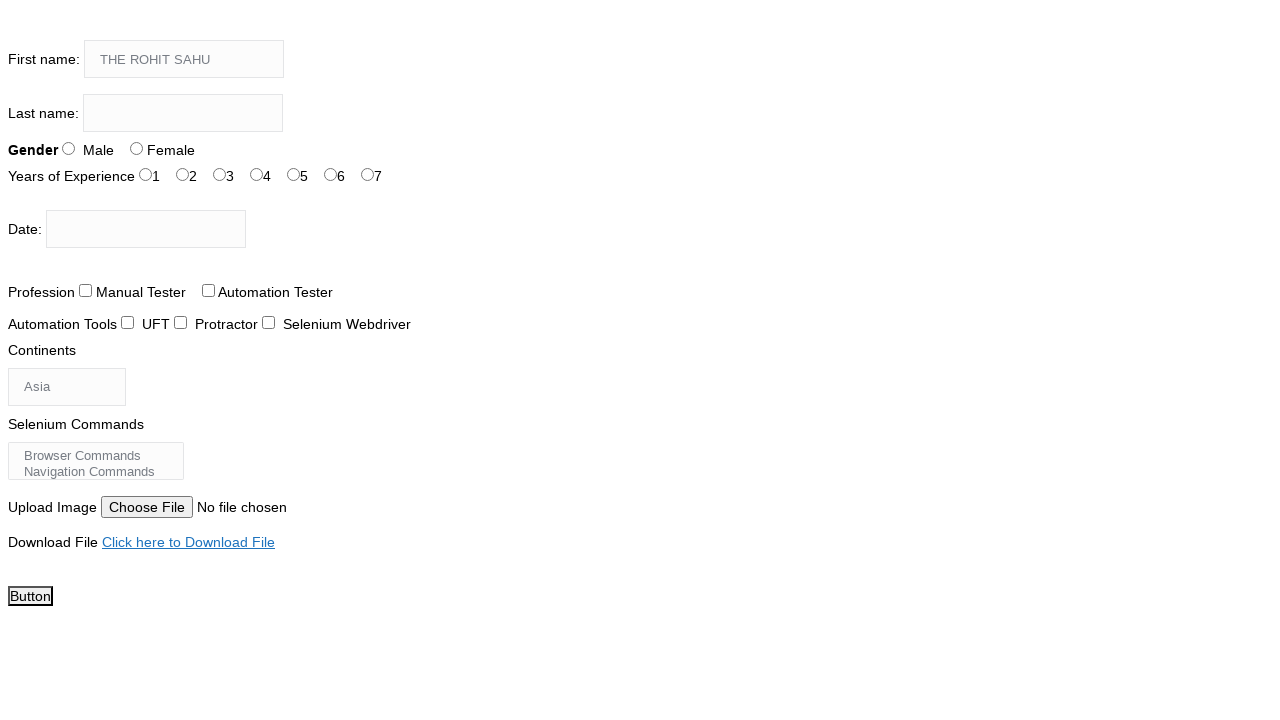